Clicks the Elements button on the DemoQA homepage and verifies navigation to the elements page

Starting URL: https://demoqa.com/

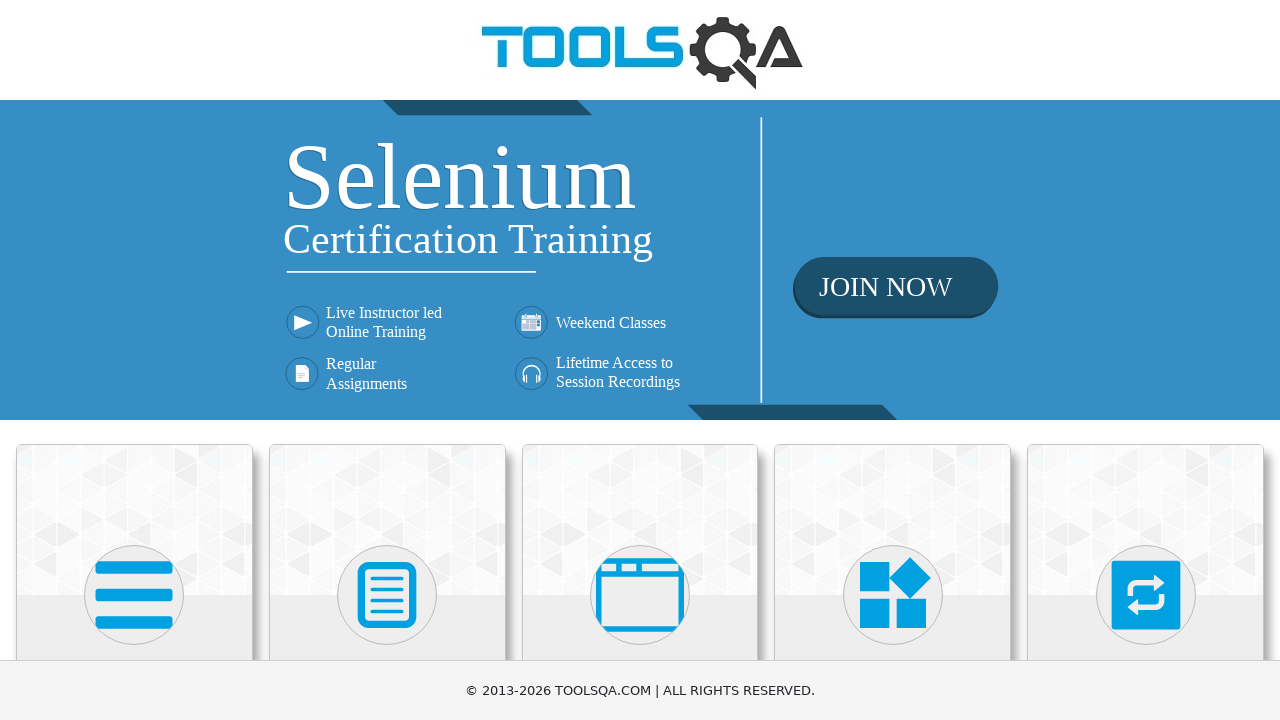

Clicked the Elements button on DemoQA homepage at (134, 360) on xpath=//h5[text()="Elements"]
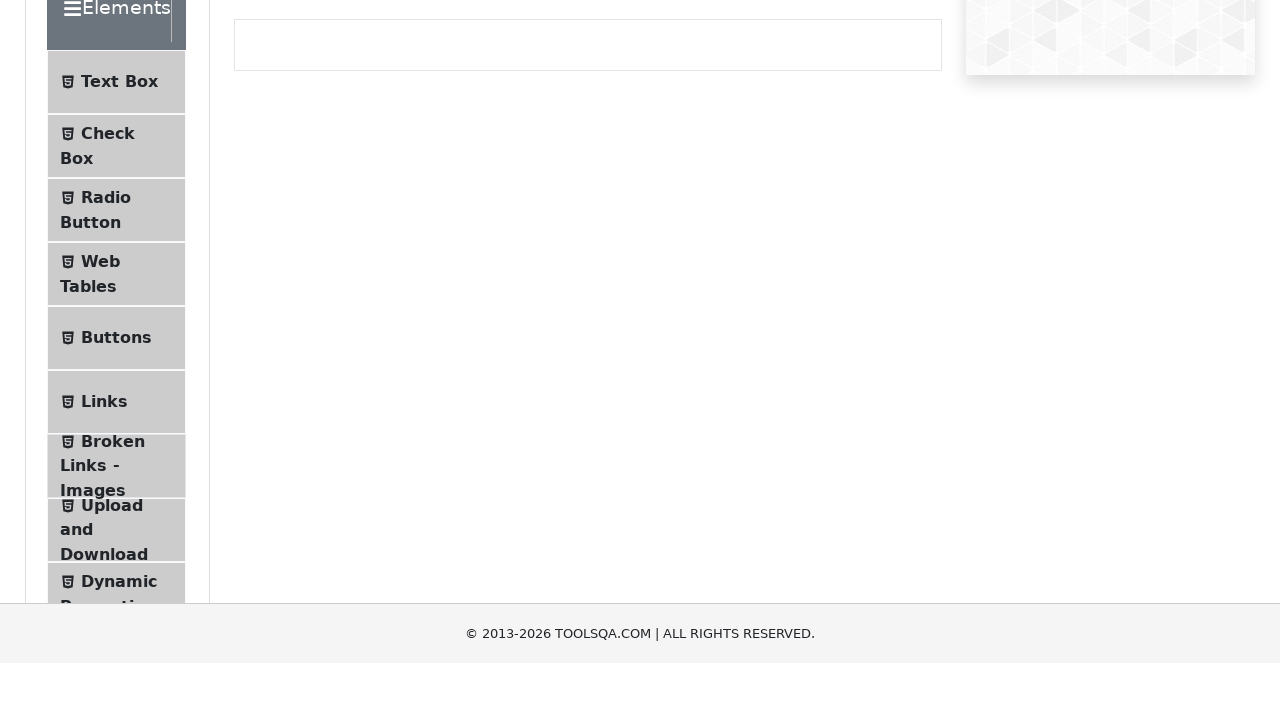

Verified navigation to elements page at https://demoqa.com/elements
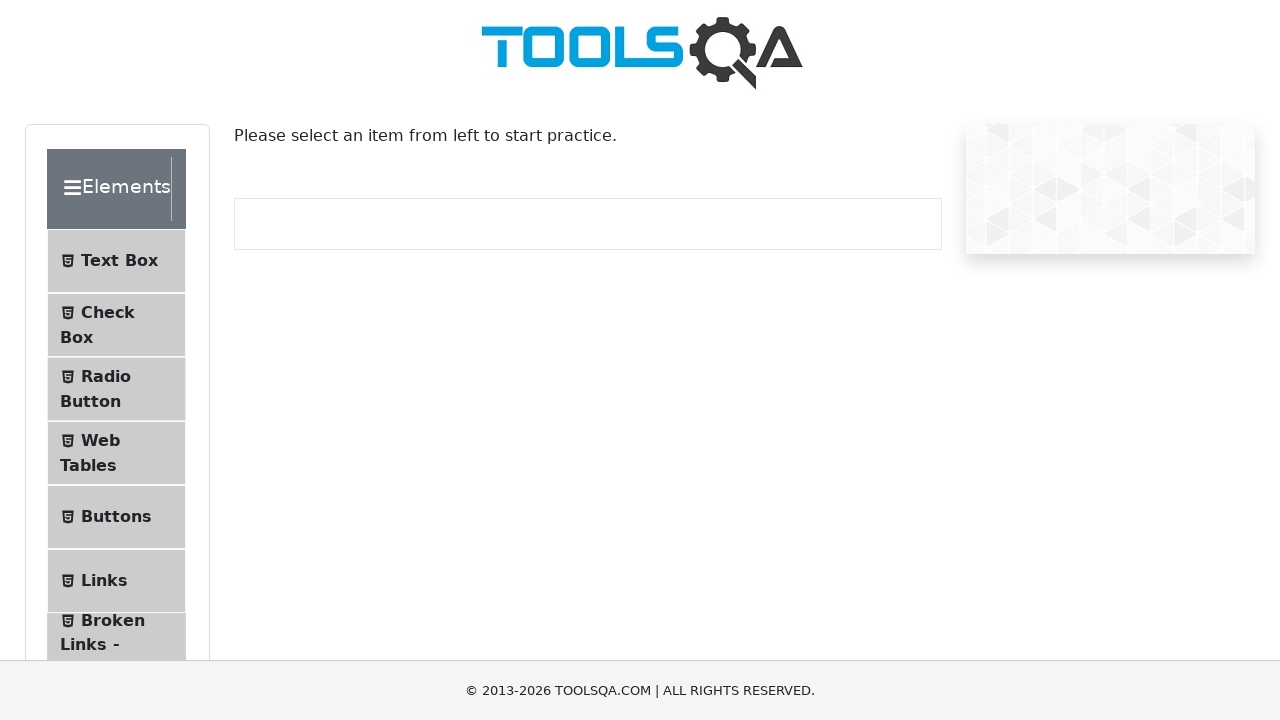

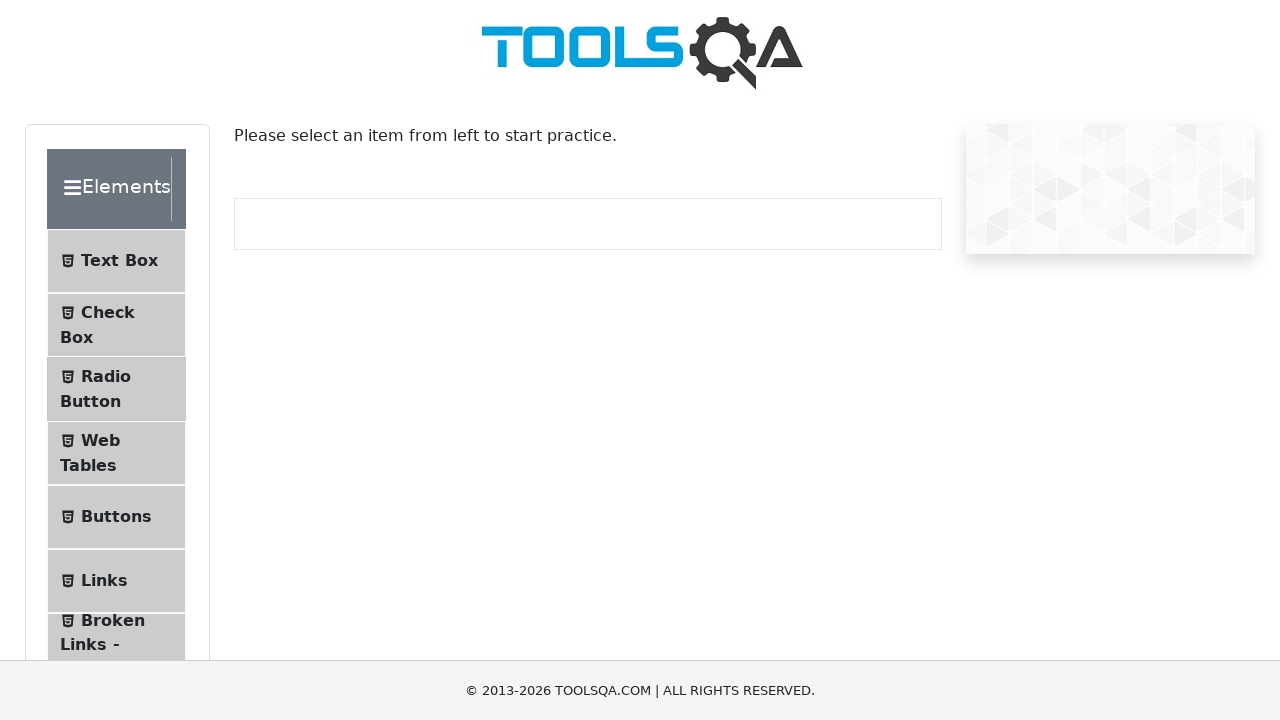